Tests adding a product to cart on Demoblaze by navigating to a product category, selecting a product, and clicking add to cart

Starting URL: https://www.demoblaze.com

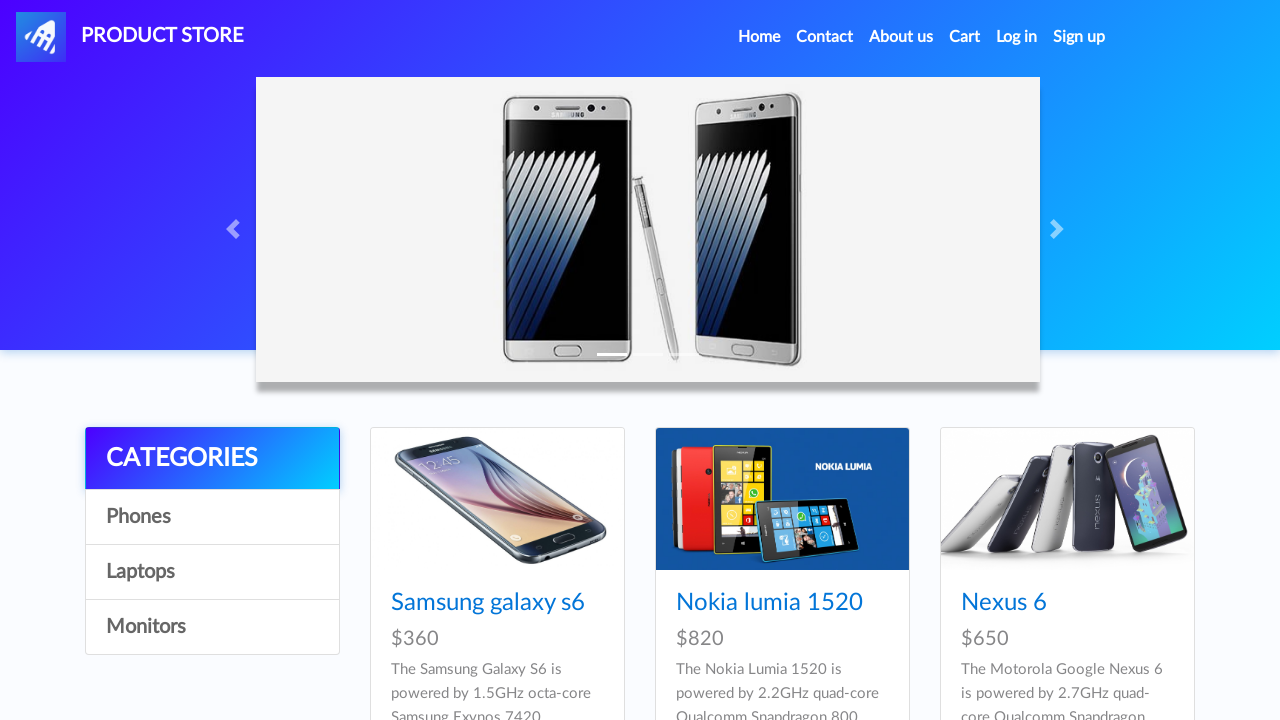

Clicked on 4th category link in navigation at (212, 627) on div.list-group a:nth-child(4)
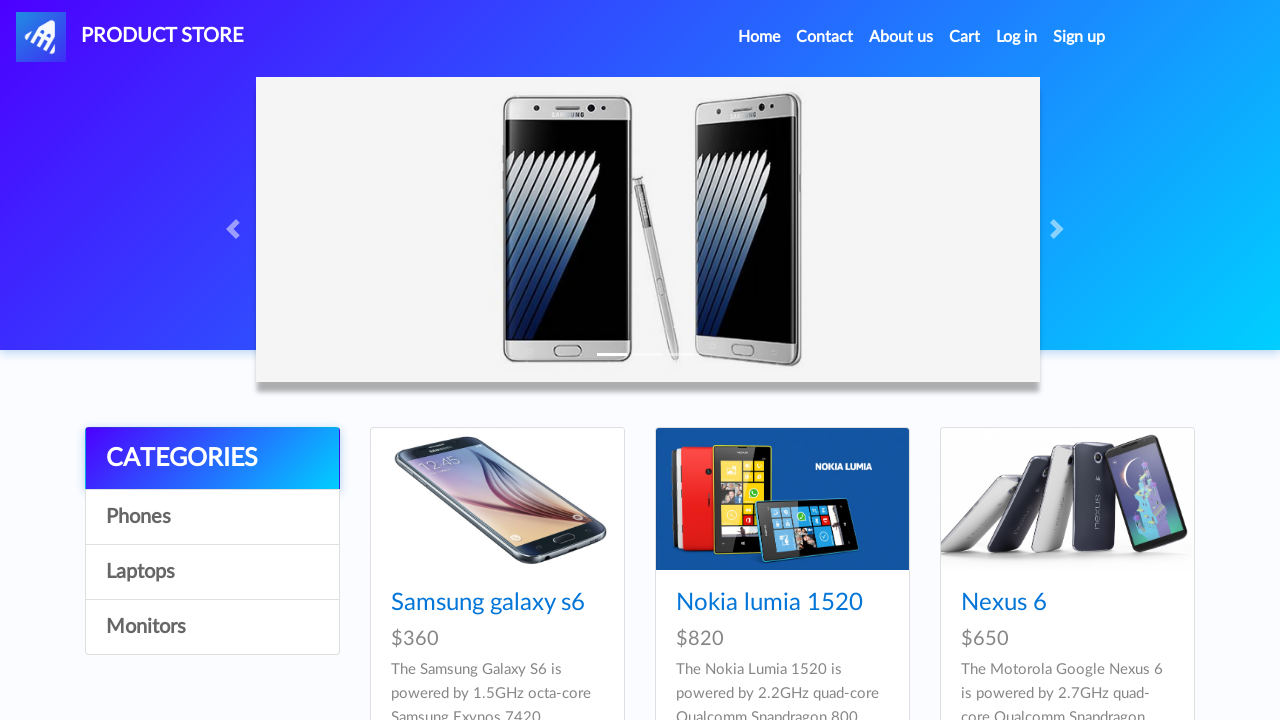

Waited 1 second for page to load
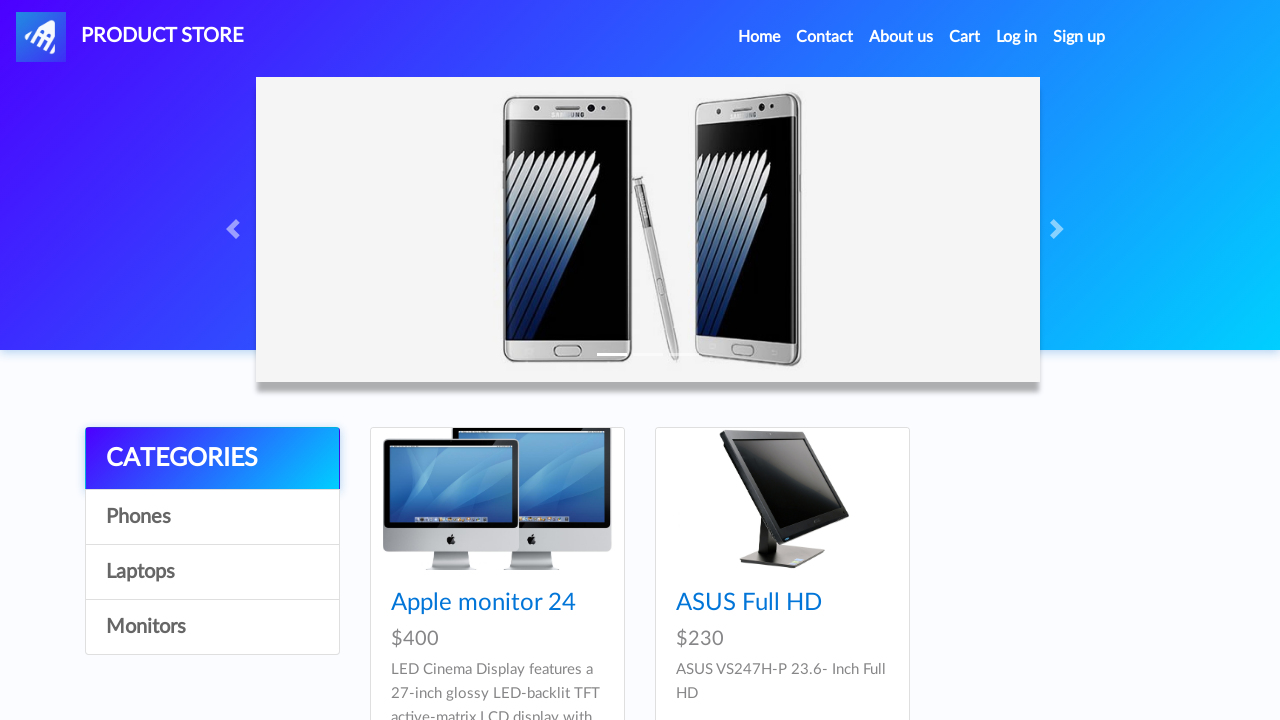

Clicked on first product in category at (484, 603) on div.card-block h4.card-title a >> nth=0
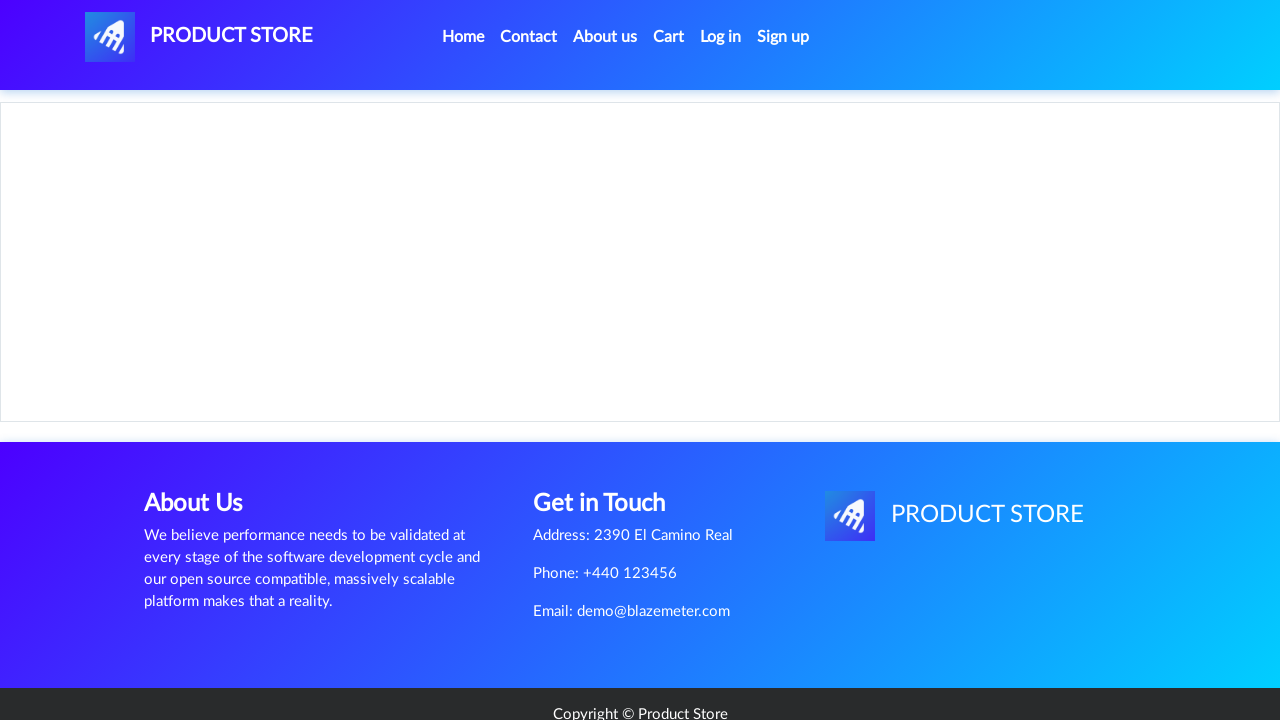

Waited 1 second for product page to load
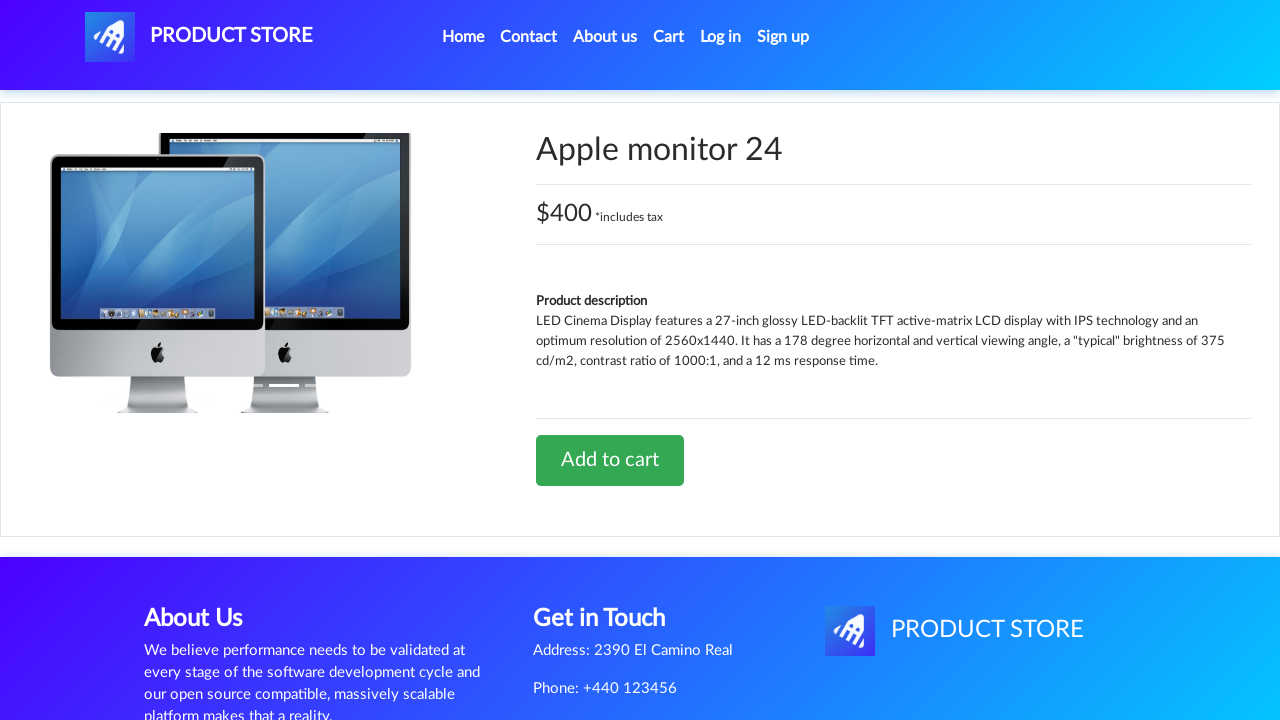

Clicked 'Add to cart' button on product page at (610, 460) on a.btn-success:has-text('Add to cart')
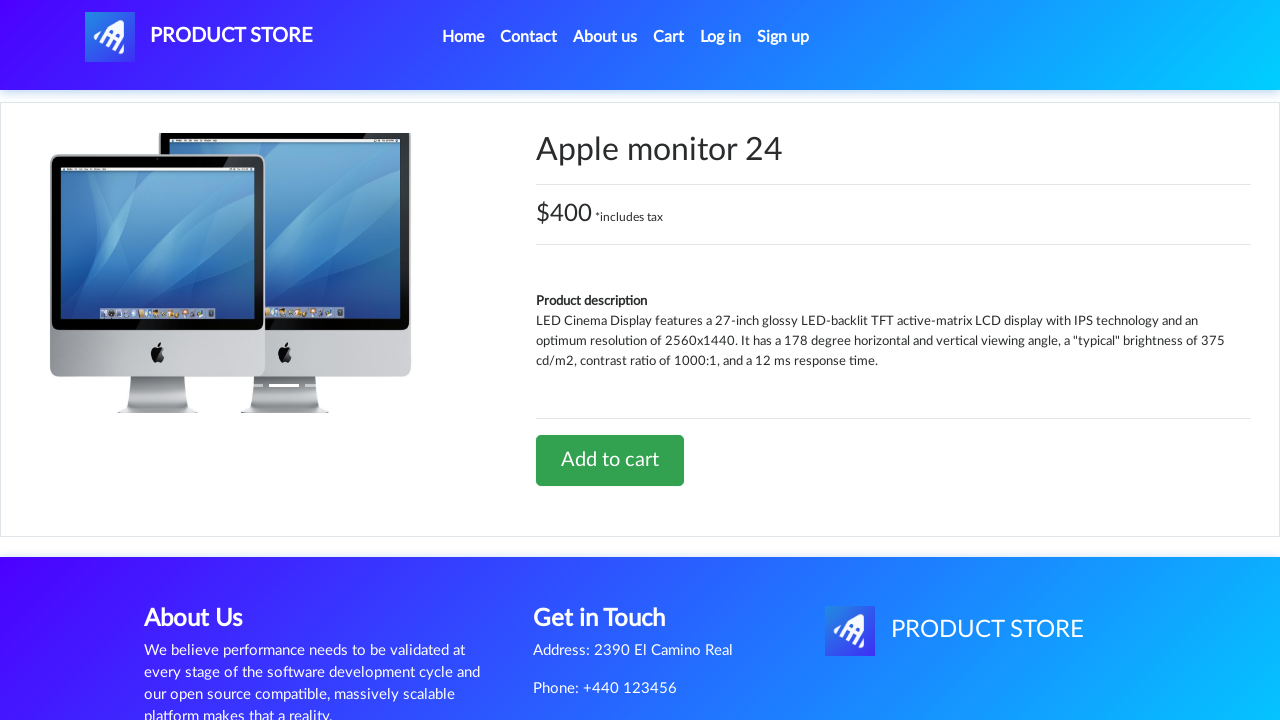

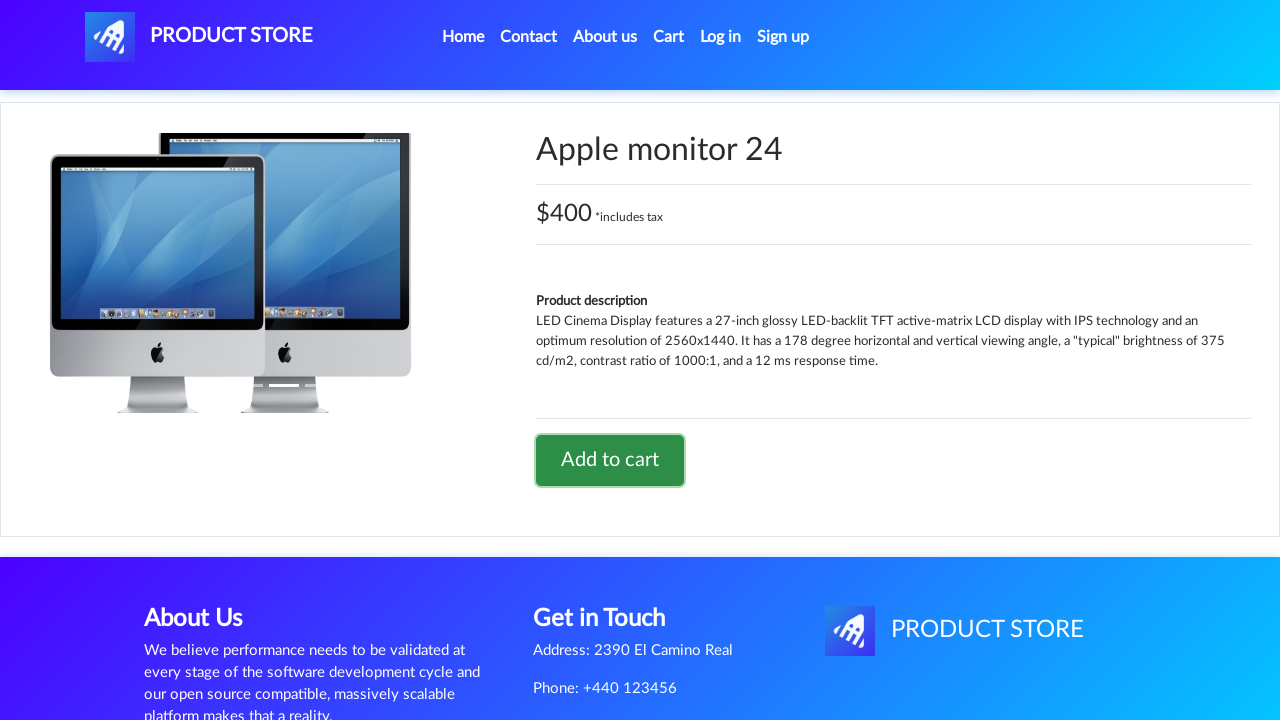